Tests JavaScript prompt dialog by triggering it, entering text, and accepting it

Starting URL: https://automationfc.github.io/basic-form/index.html

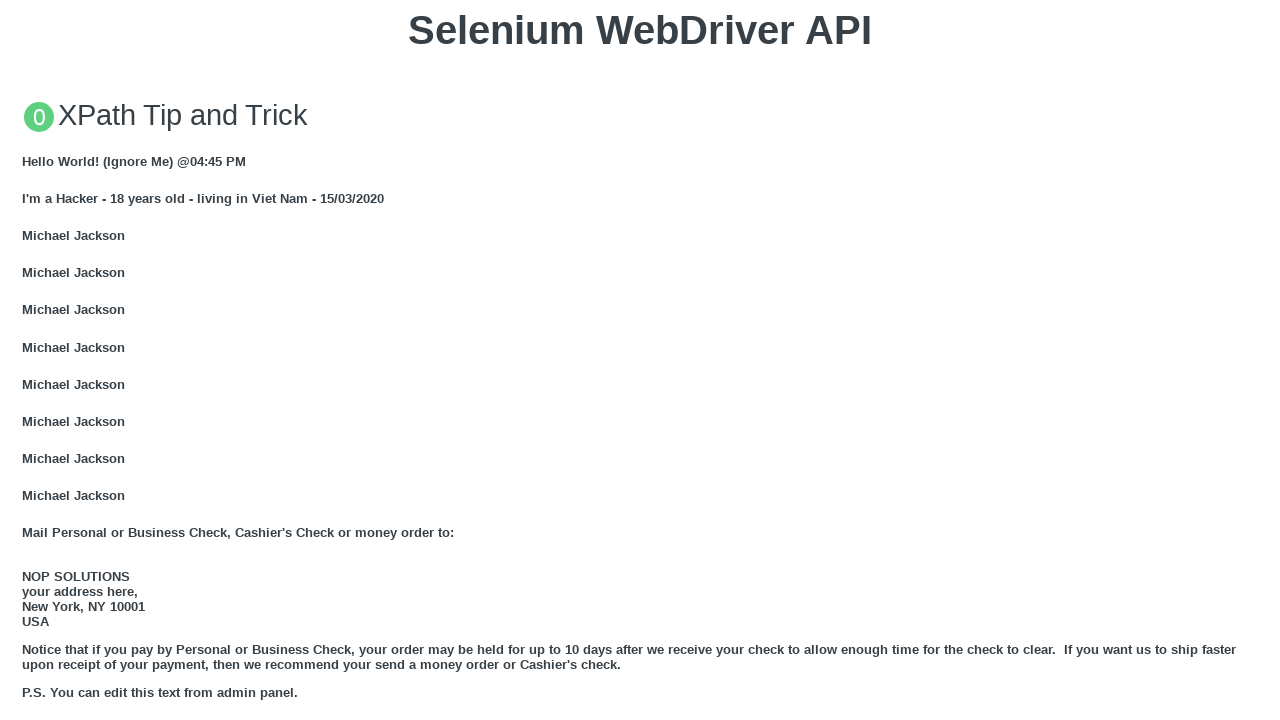

Set up dialog handler to accept prompt with text 'Fullstack Selenium Java'
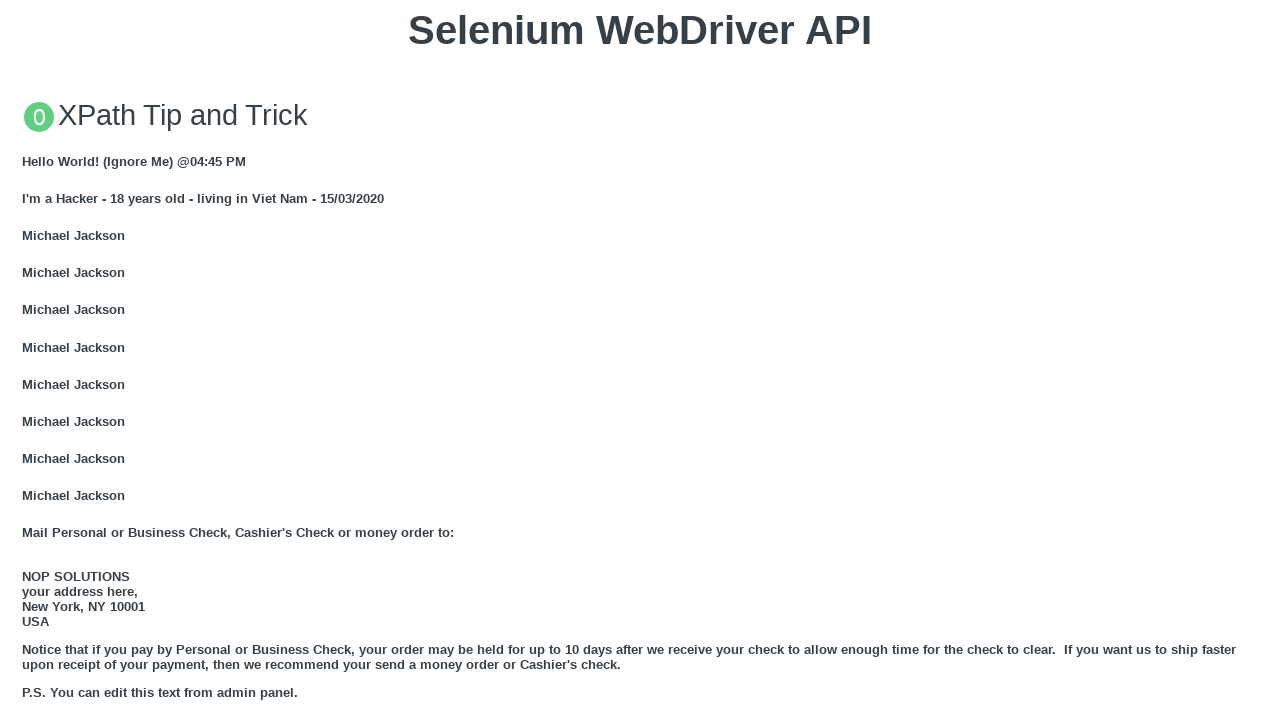

Clicked button to trigger JavaScript prompt dialog at (640, 360) on xpath=//button[text()='Click for JS Prompt']
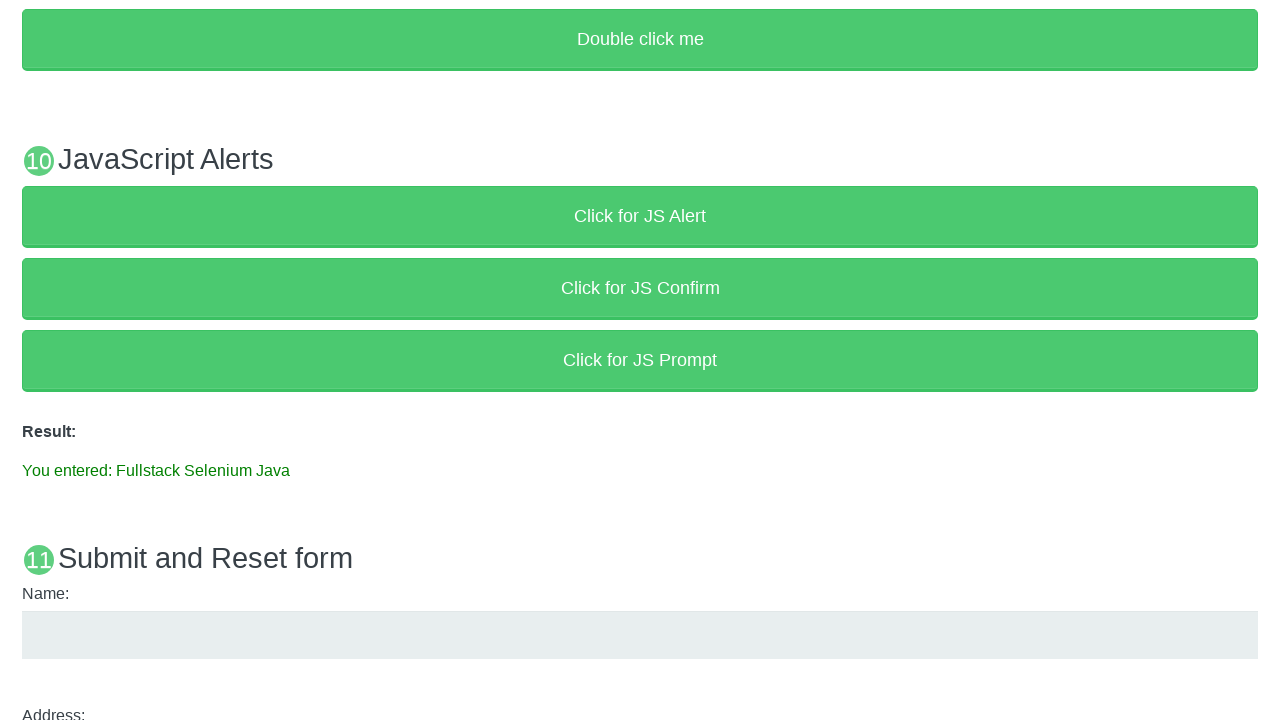

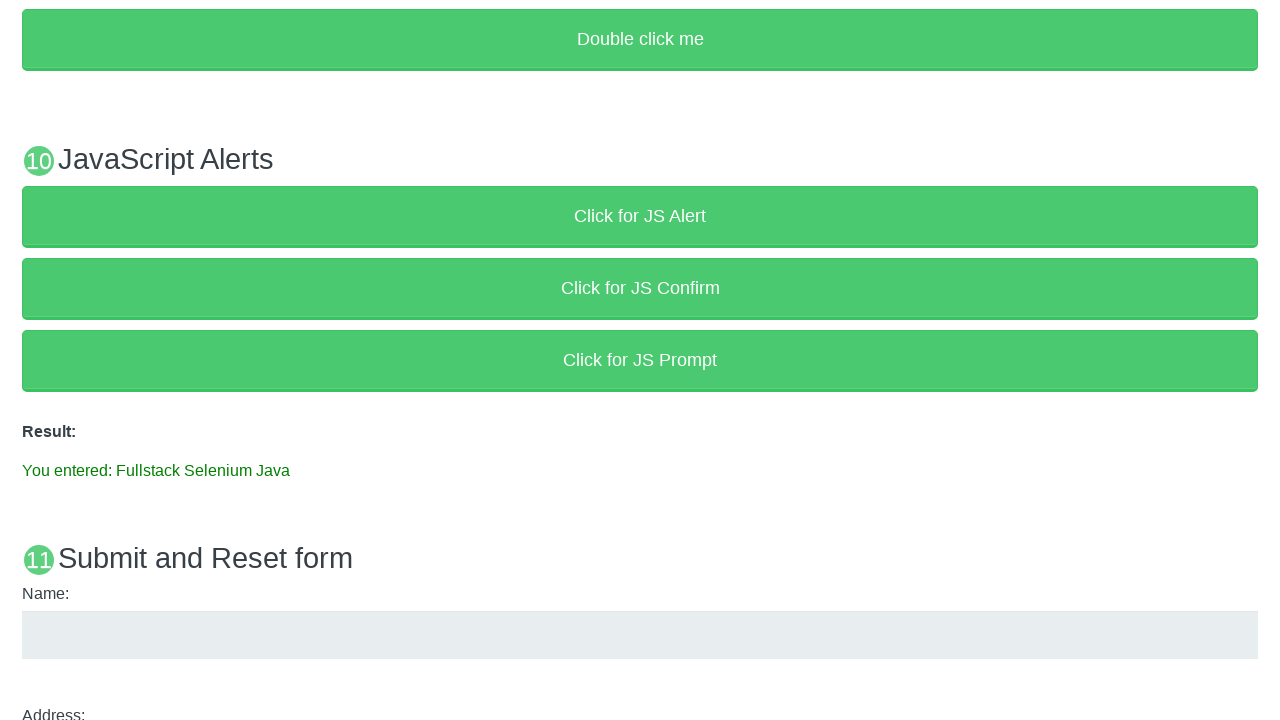